Searches for "Rice" across paginated table pages and retrieves its price

Starting URL: https://rahulshettyacademy.com/seleniumPractise/#/offers

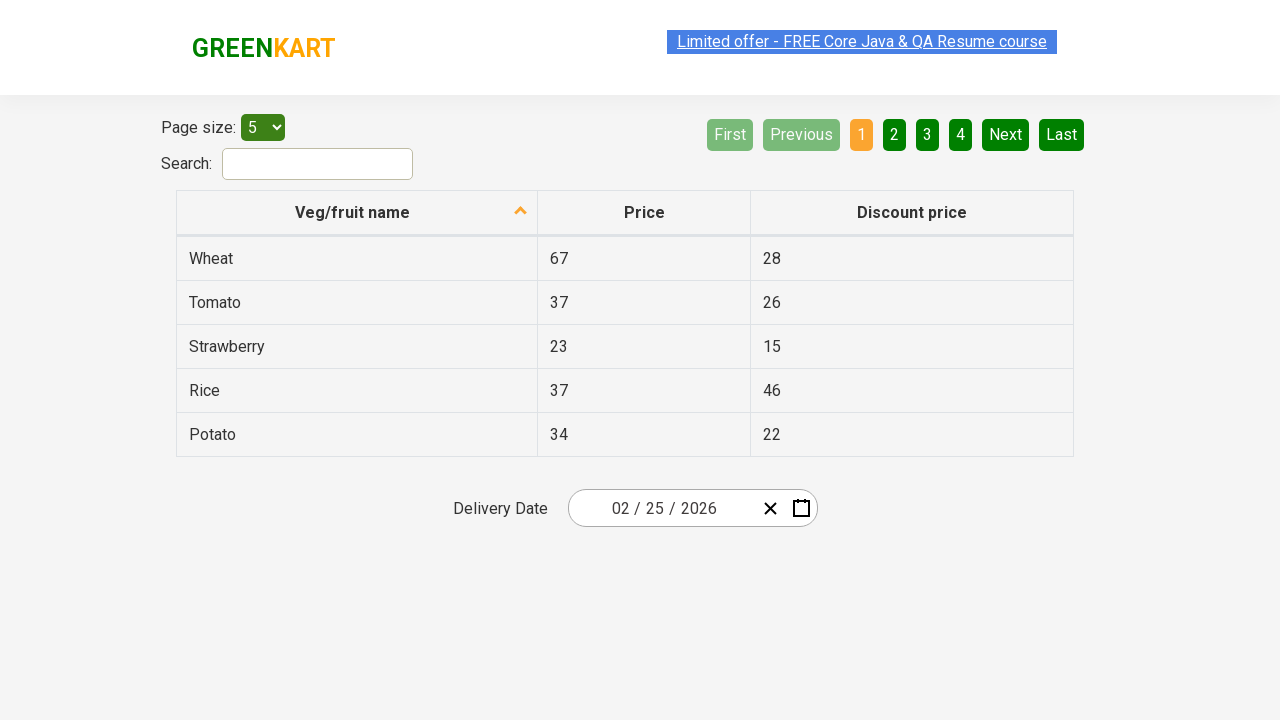

Located all product name cells in current table page
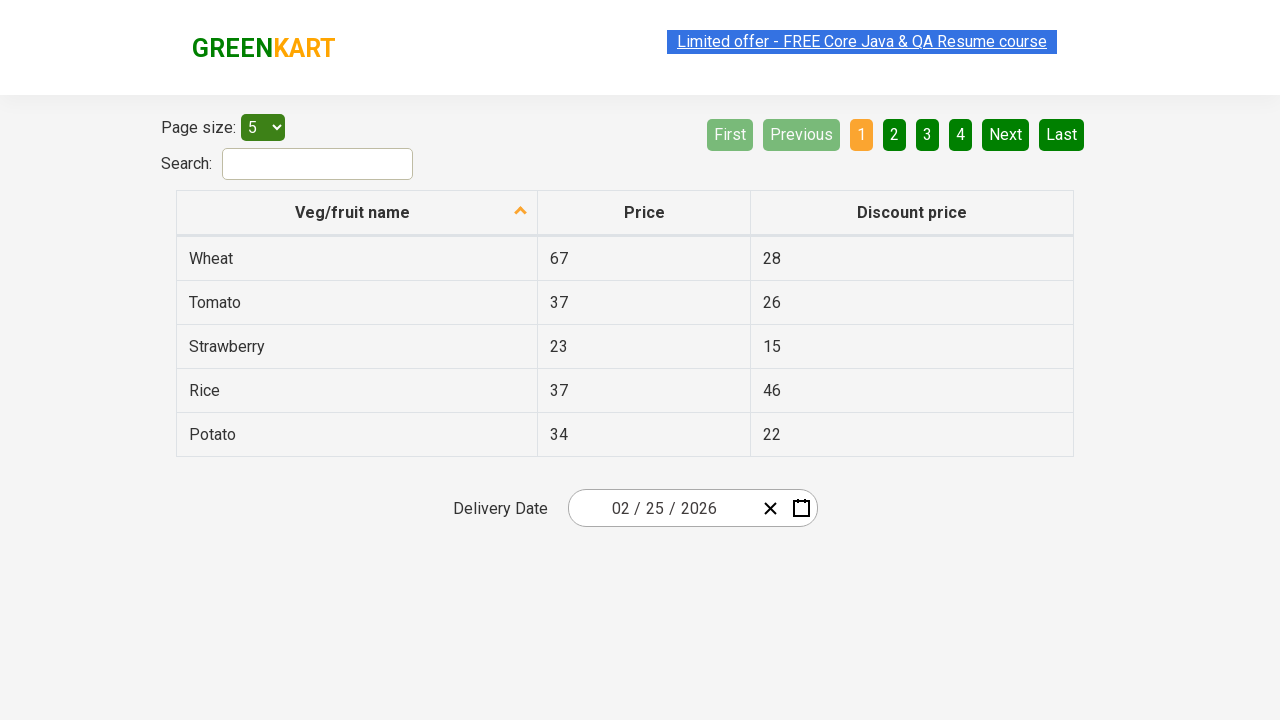

Found 'Rice' in row 4 of current page
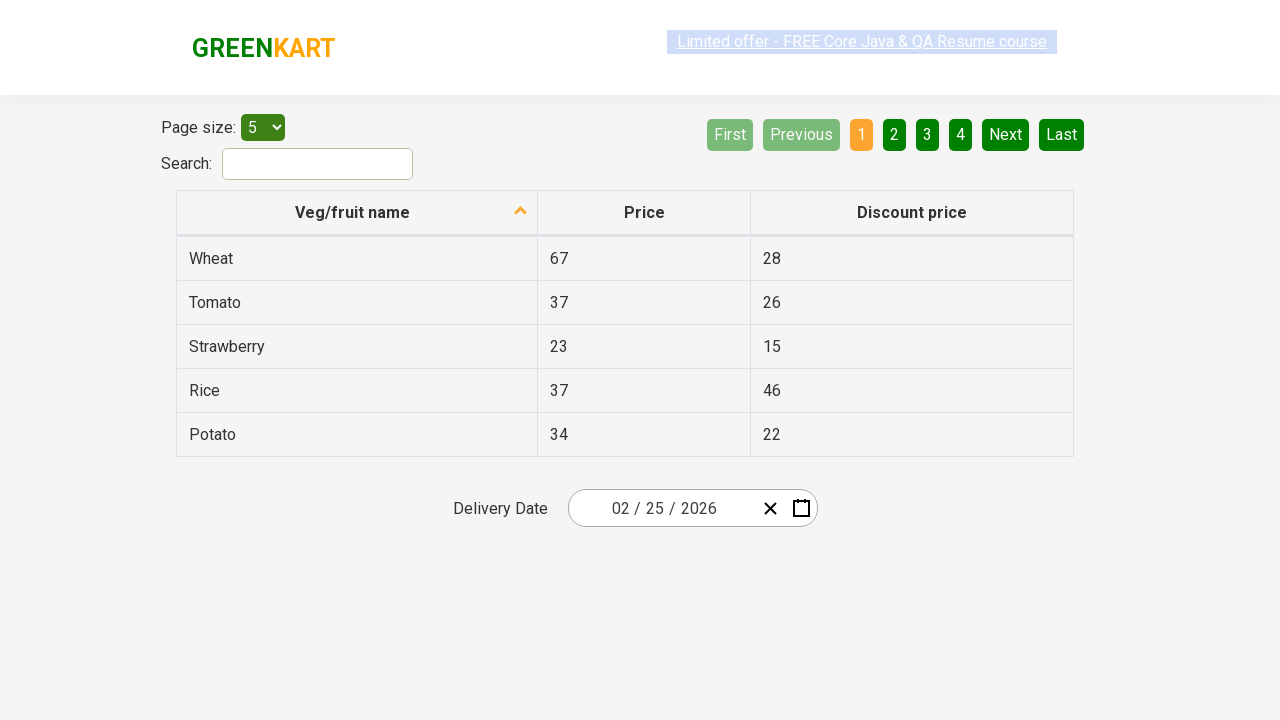

Retrieved price of Rice: 37
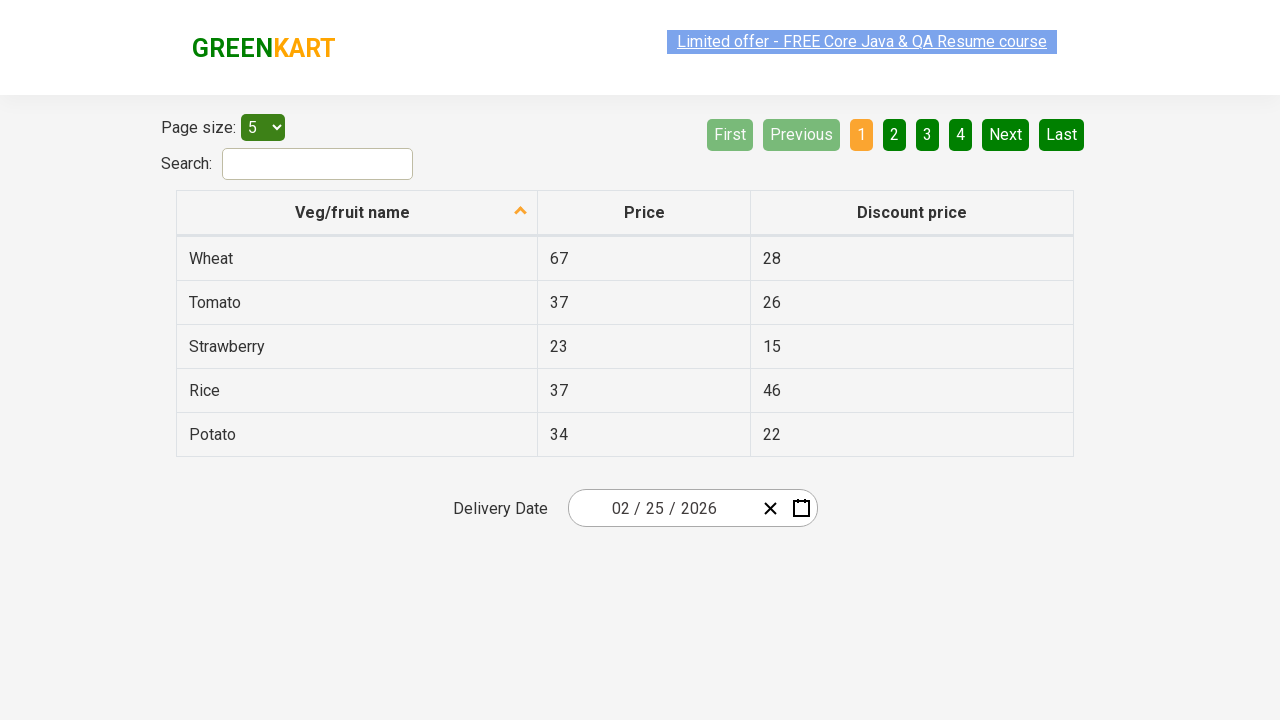

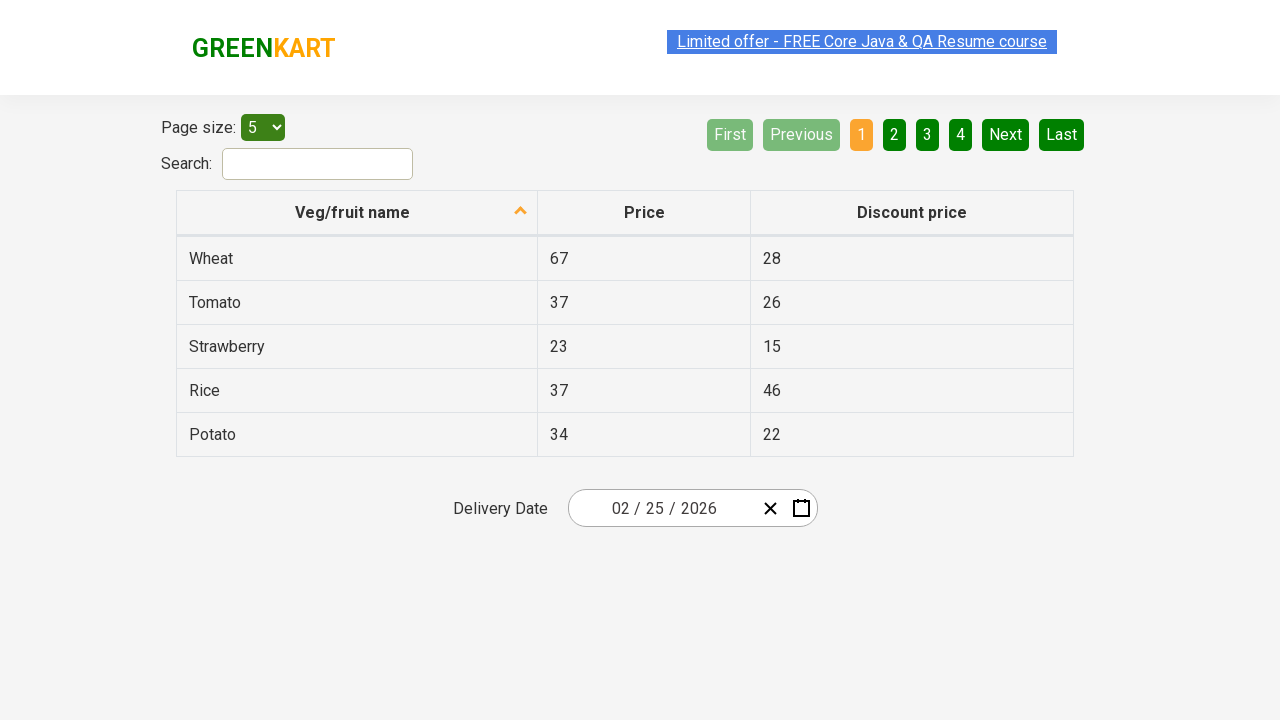